Tests file download functionality by clicking a download link on the page

Starting URL: https://the-internet.herokuapp.com/download

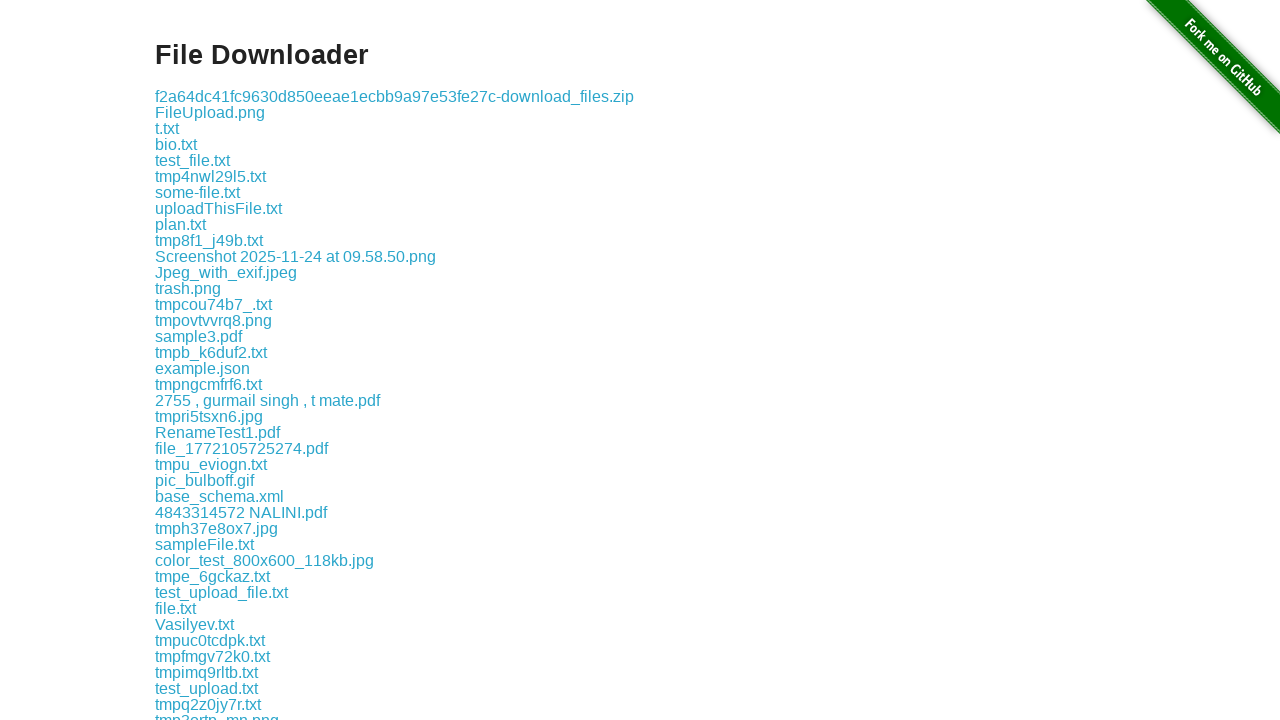

Clicked download link for LambdaTest.txt file at (208, 360) on a:has-text('LambdaTest.txt')
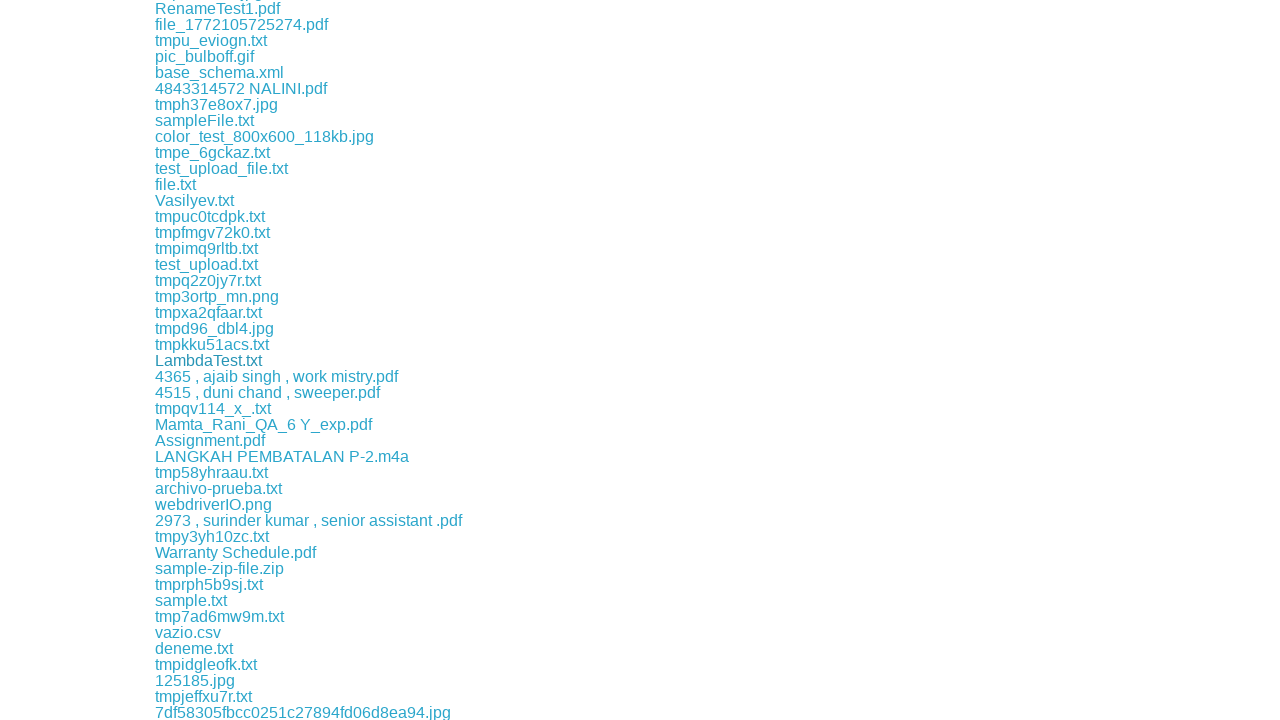

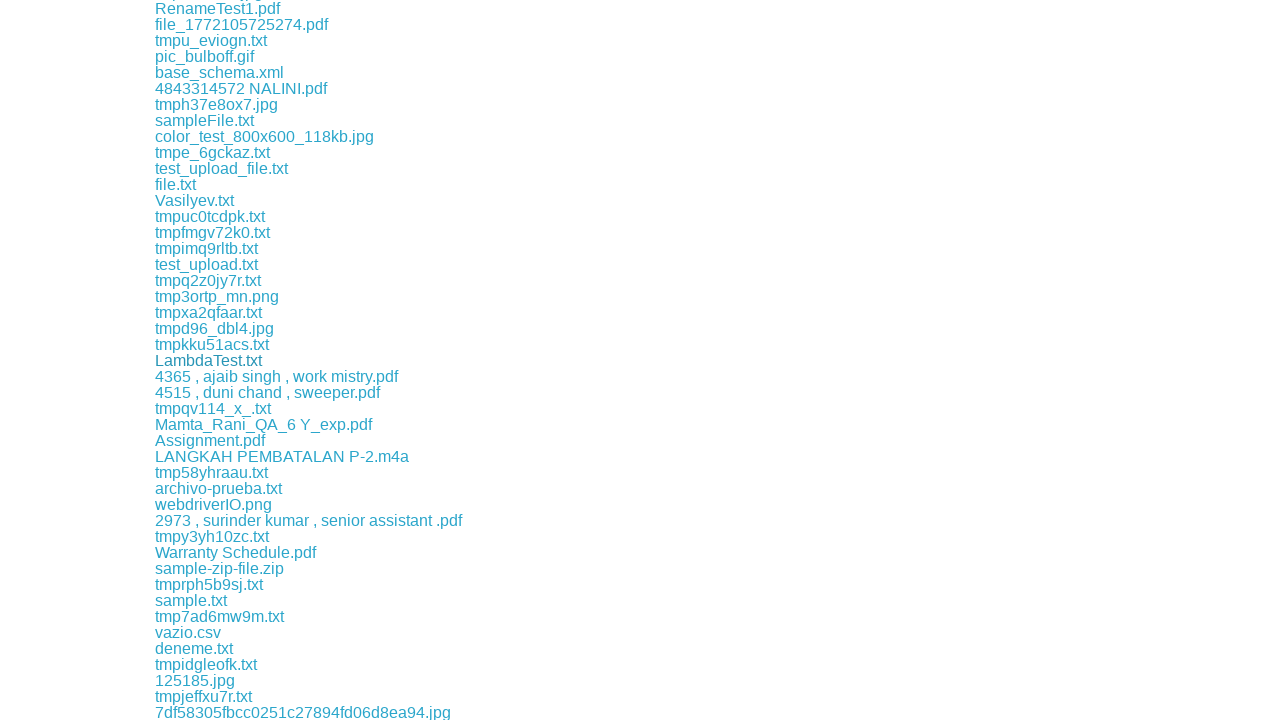